Tests JavaScript prompt dialog by entering text and accepting it

Starting URL: https://the-internet.herokuapp.com/javascript_alerts

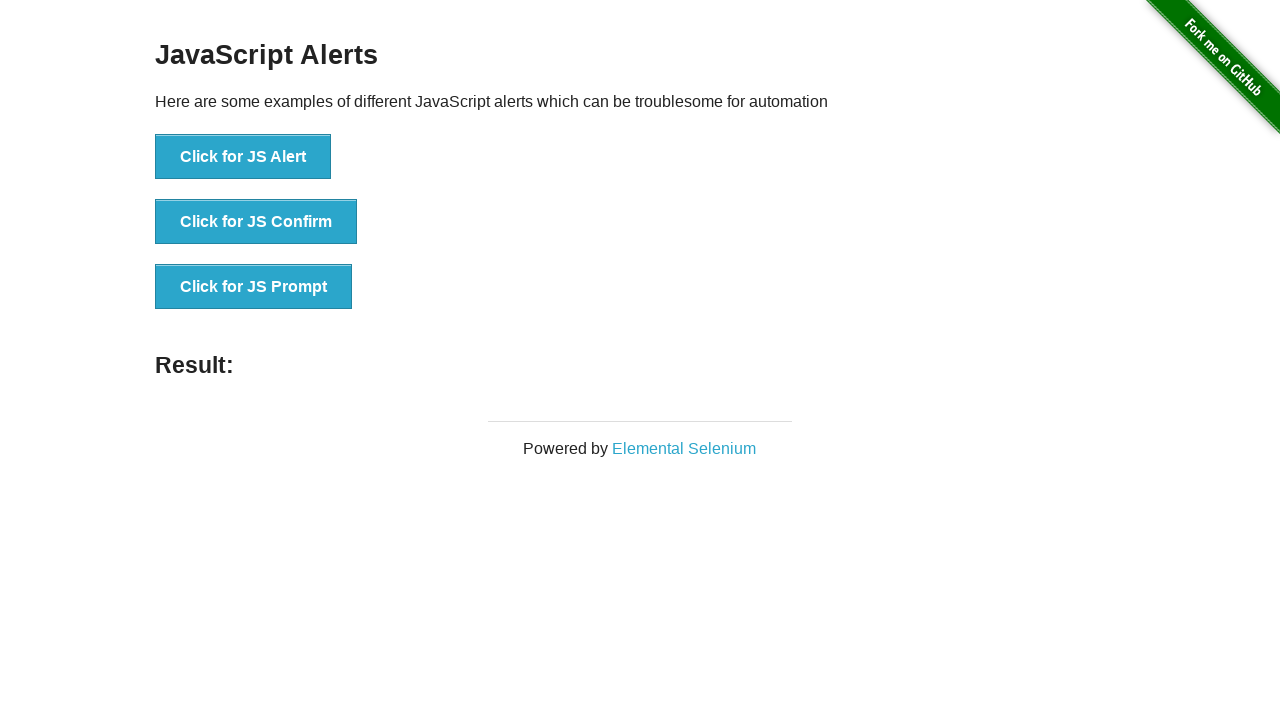

Set up dialog handler to accept prompt with 'hello'
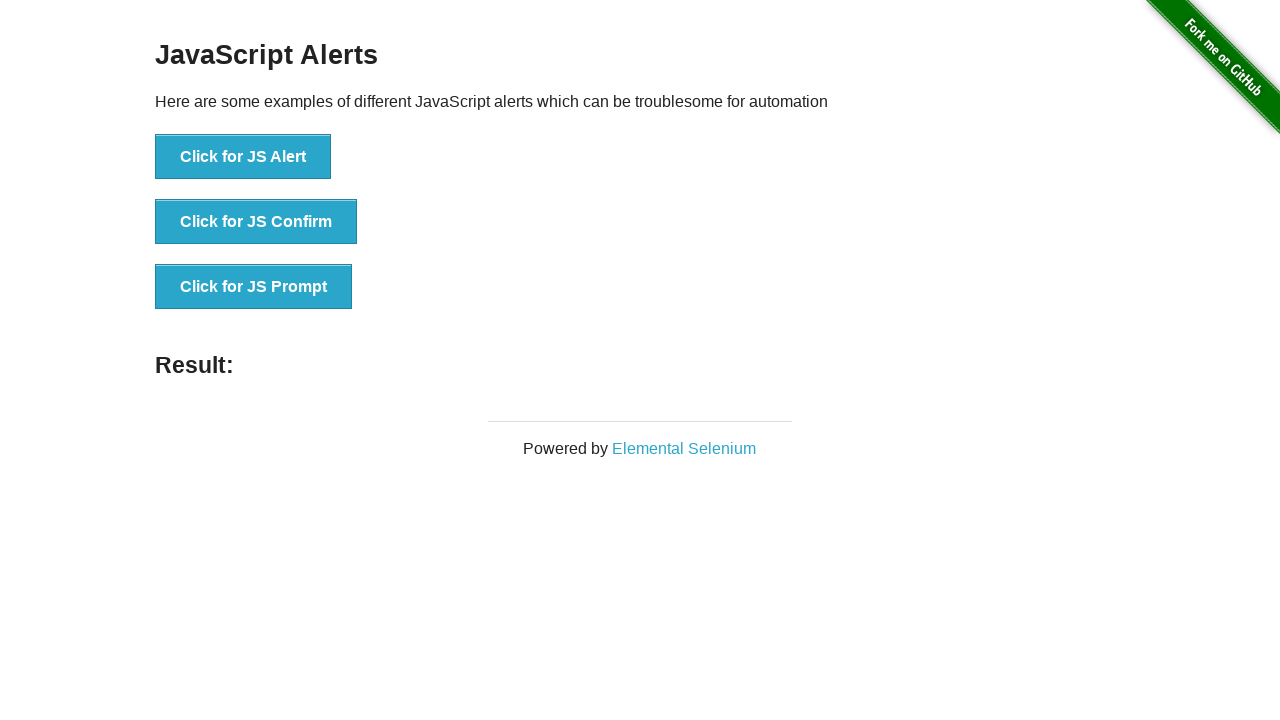

Clicked JS Prompt button to trigger dialog at (254, 287) on button[onClick='jsPrompt()']
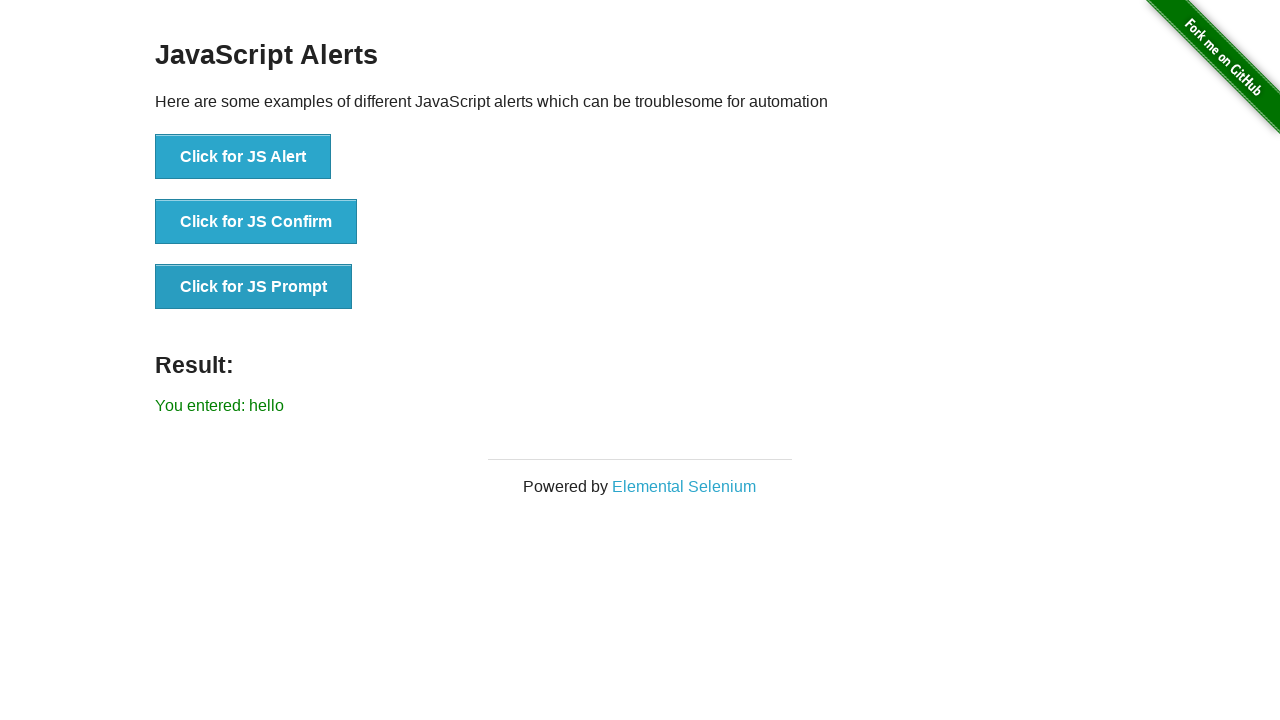

Verified result text appeared after accepting prompt
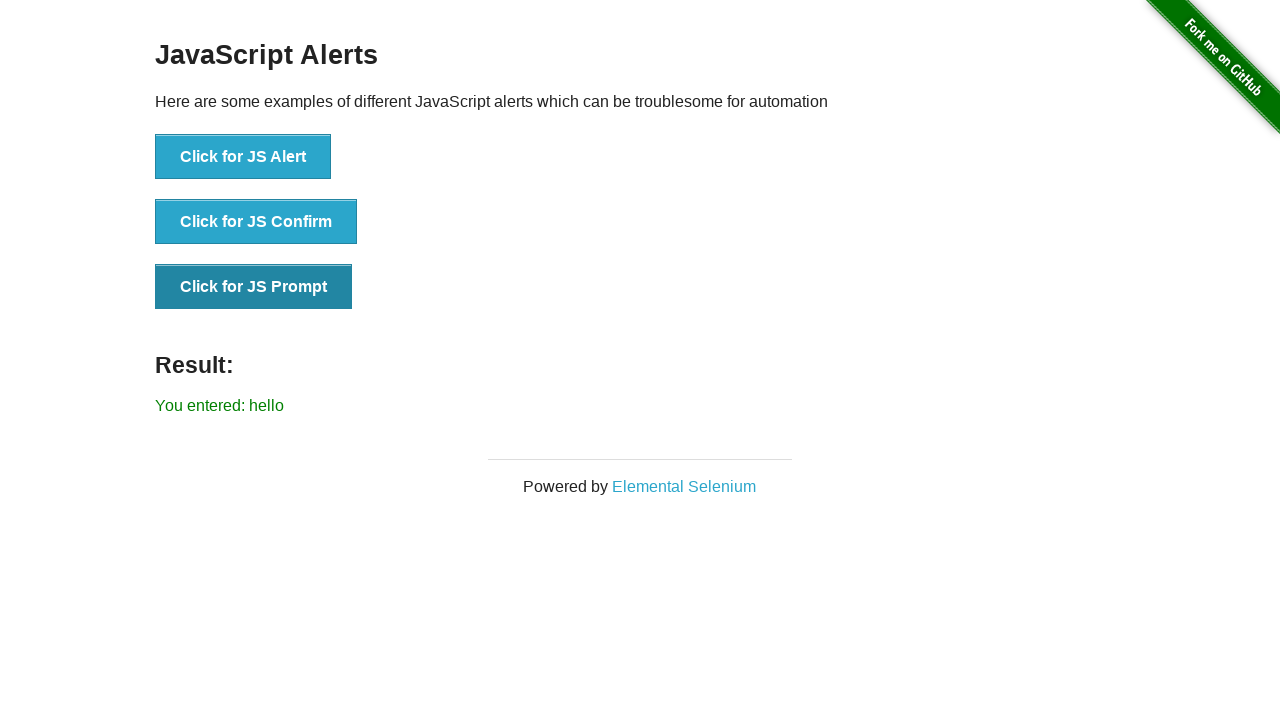

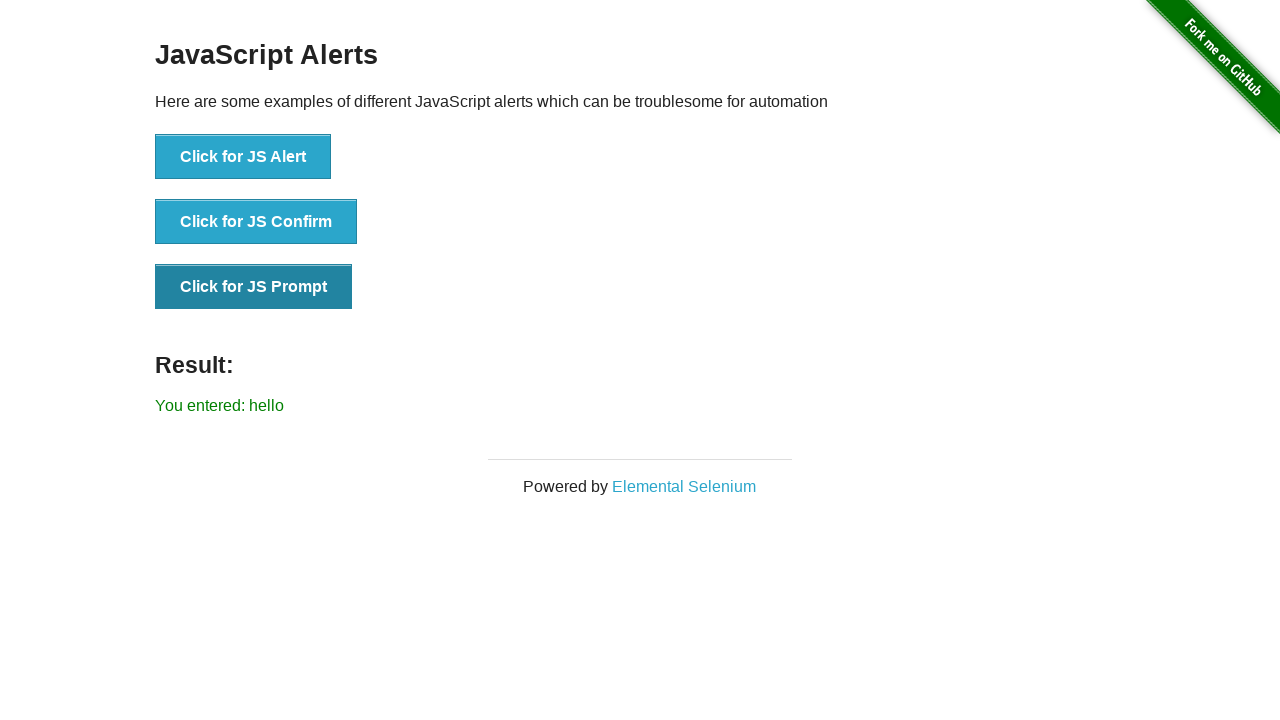